Tests table scrolling and validates that the sum of values in a column matches the displayed total amount

Starting URL: https://rahulshettyacademy.com/AutomationPractice/

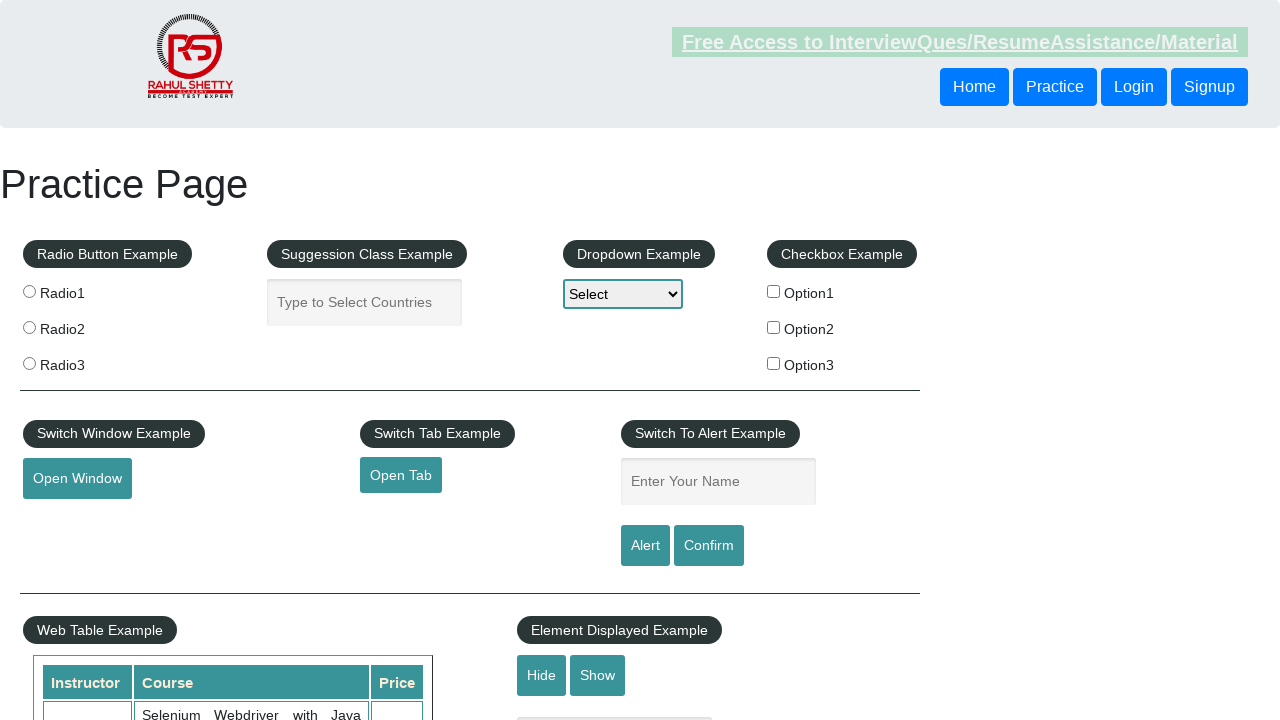

Scrolled main window down by 500 pixels
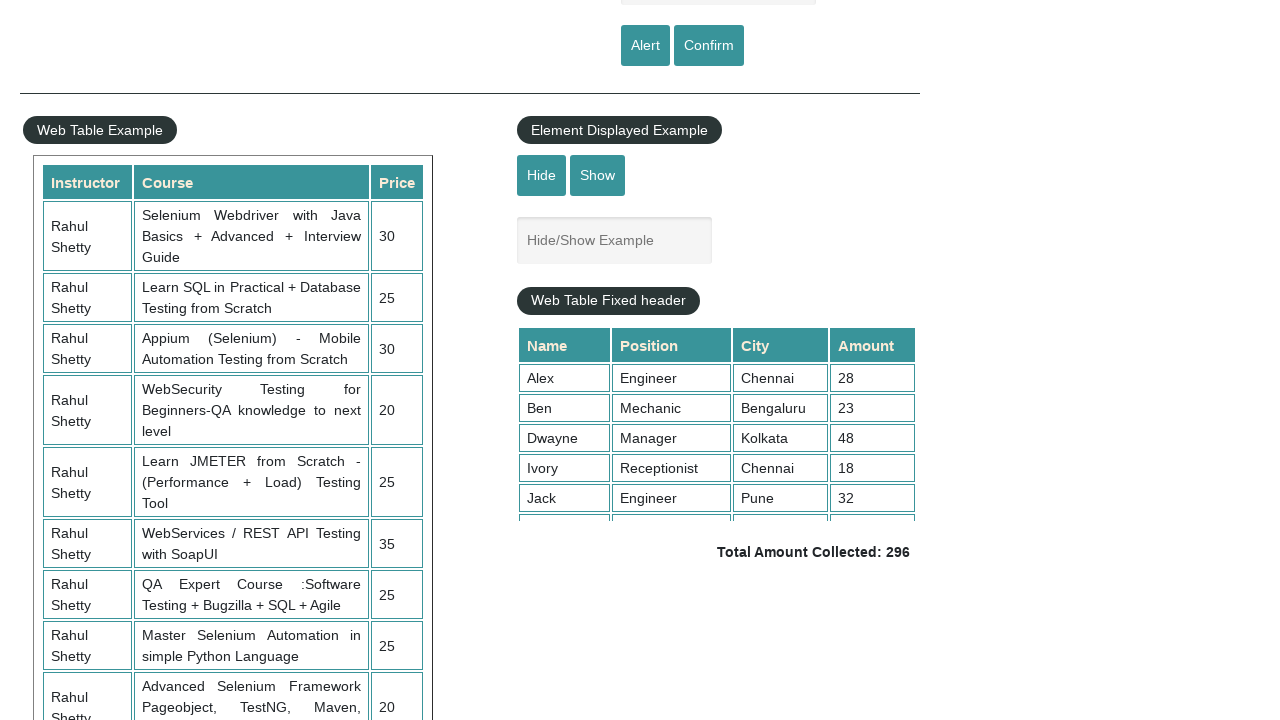

Scrolled table element to the bottom
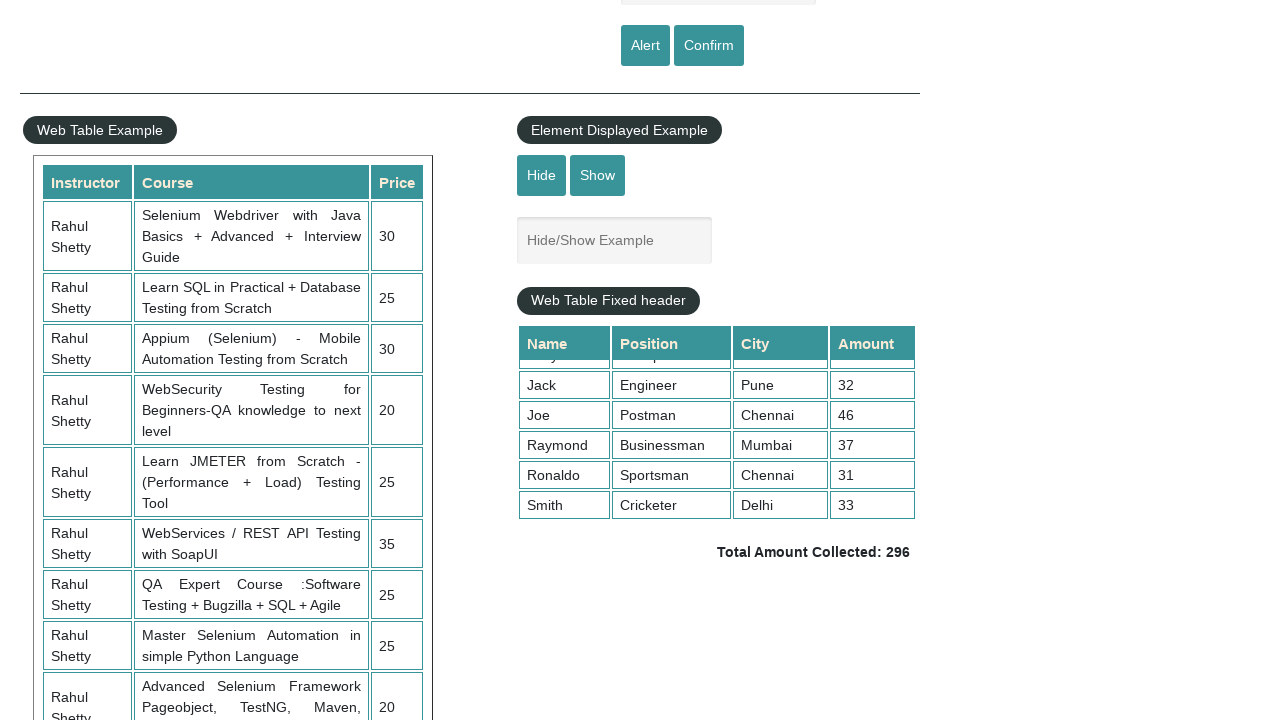

Retrieved all values from 4th column of table
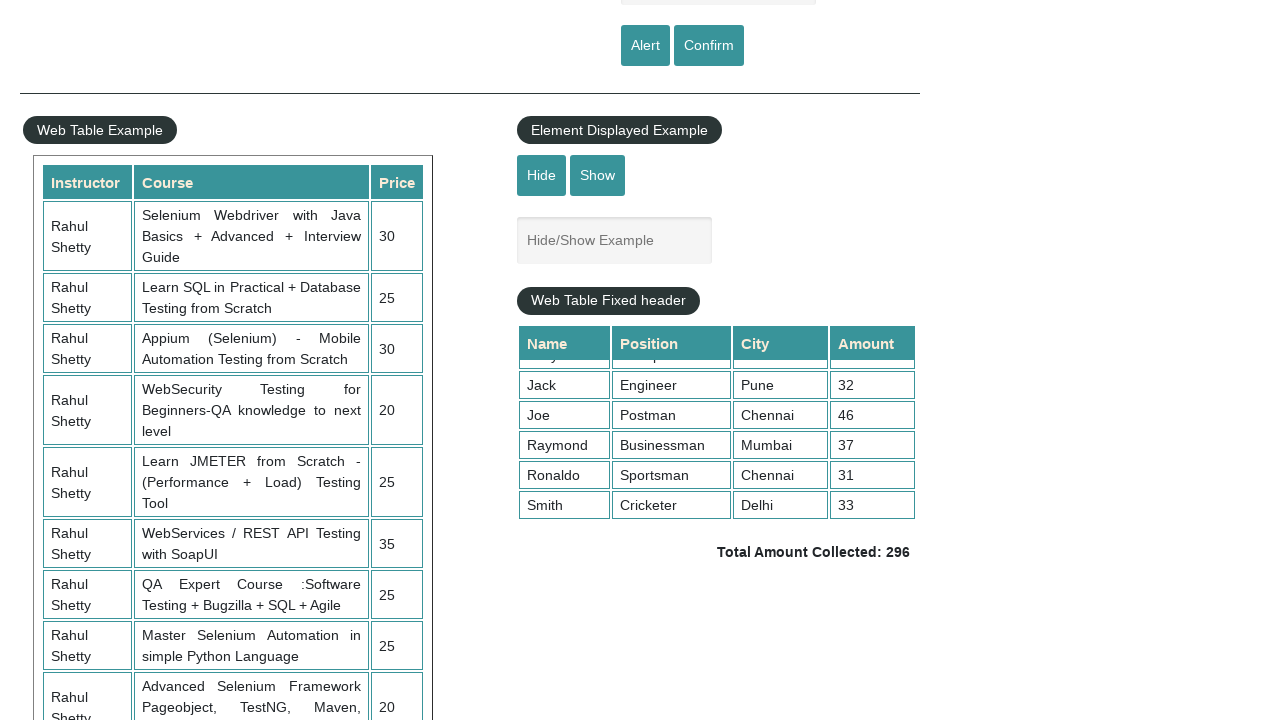

Calculated sum of all column values: 296
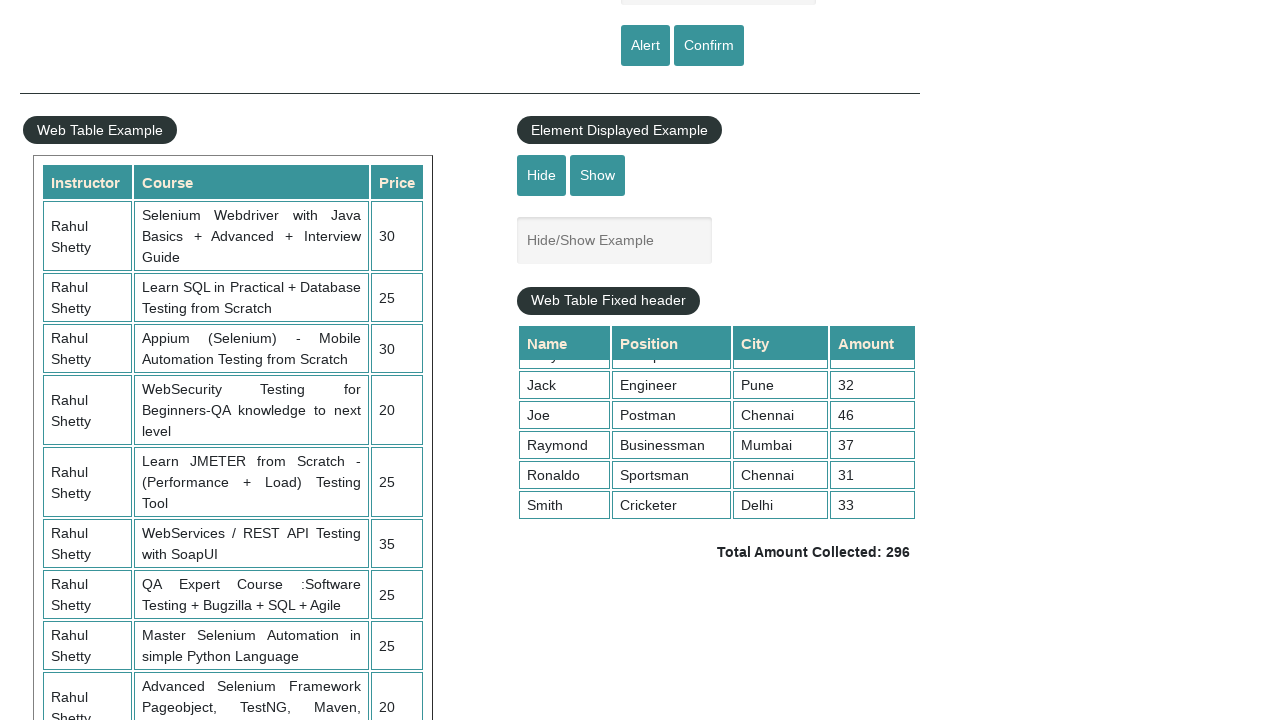

Retrieved displayed total amount text
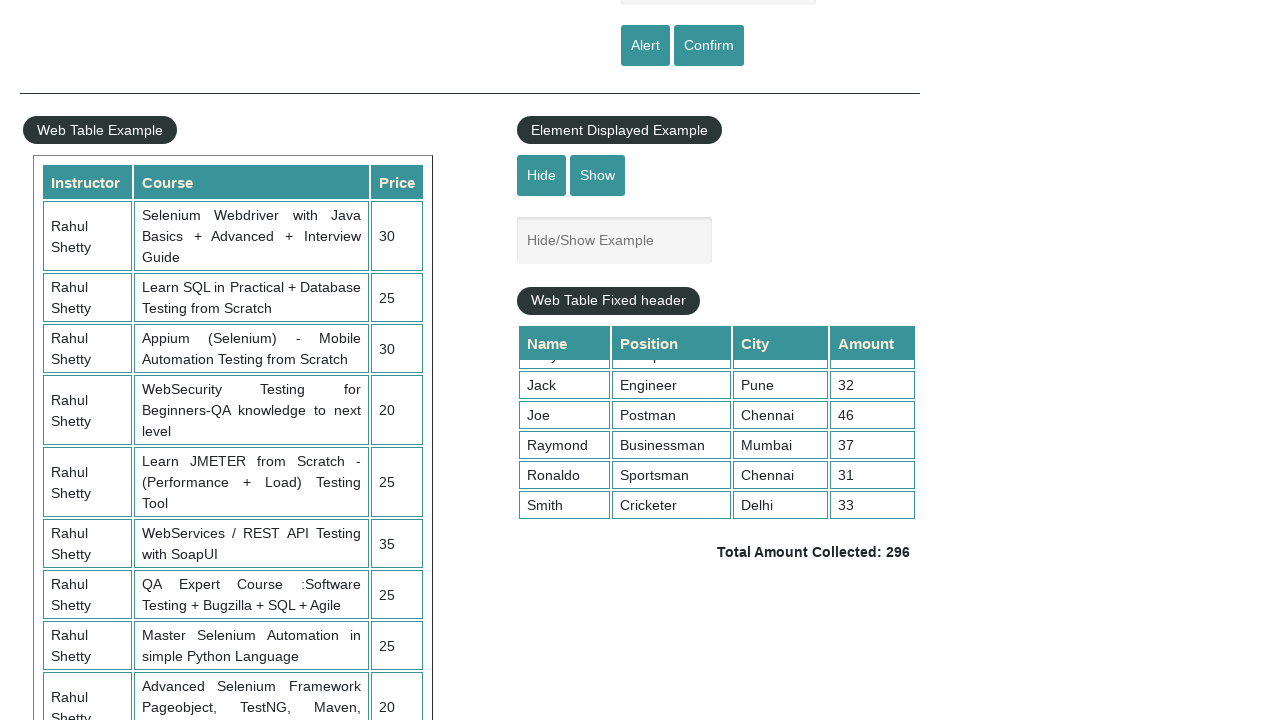

Parsed displayed total amount: 296
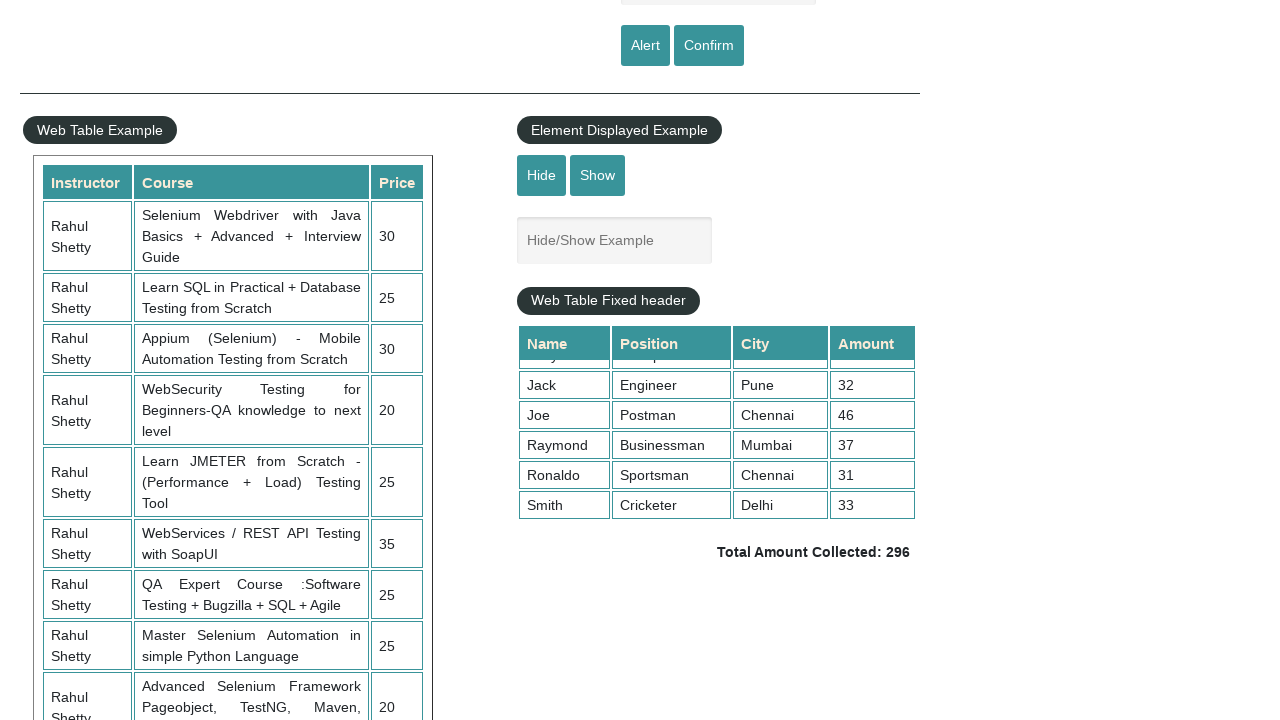

Verified that calculated sum 296 matches displayed total 296
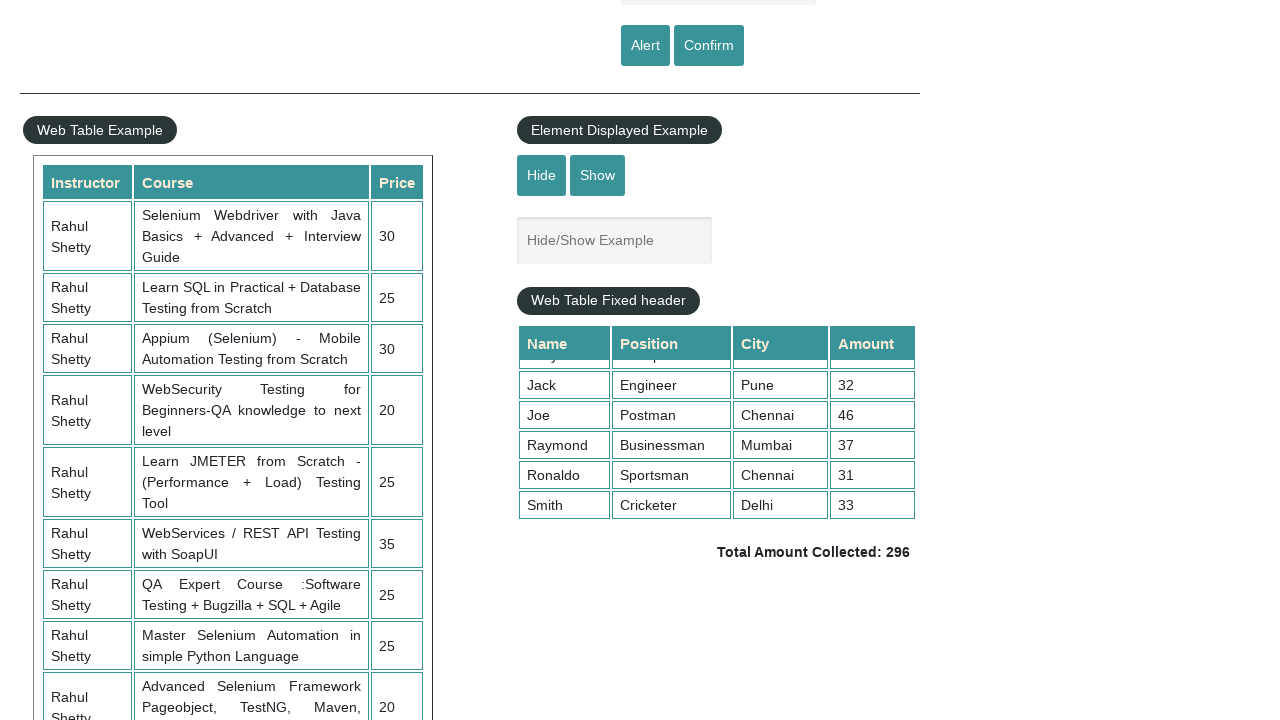

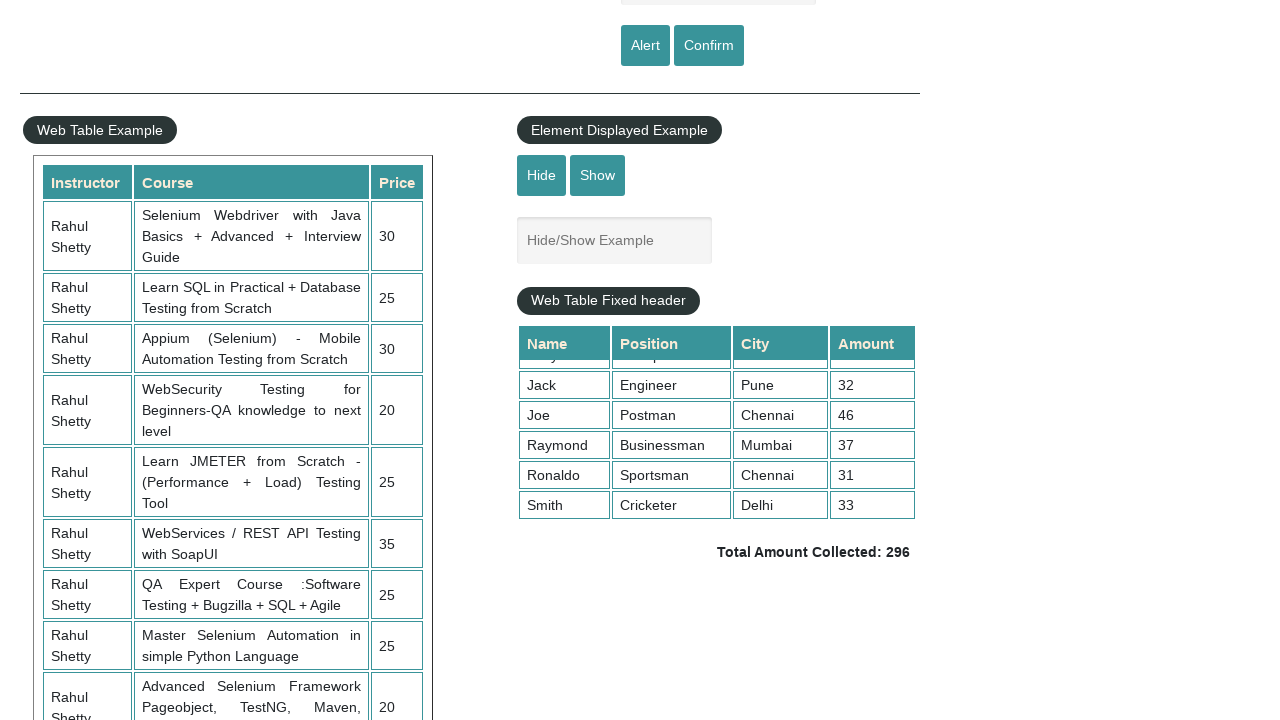